Tests dropdown selection functionality on OrangeHRM trial form by selecting country and industry values without using Select class

Starting URL: https://www.orangehrm.com/orangehrm-30-day-trial/

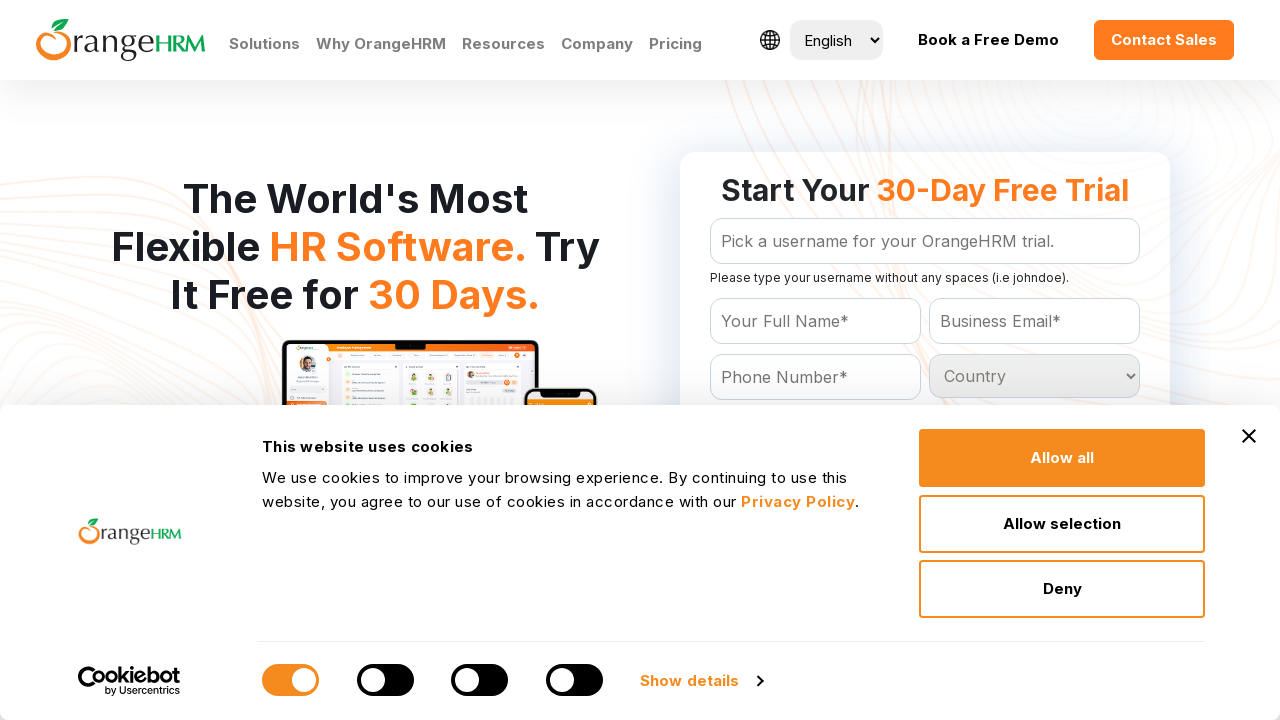

Located country dropdown options
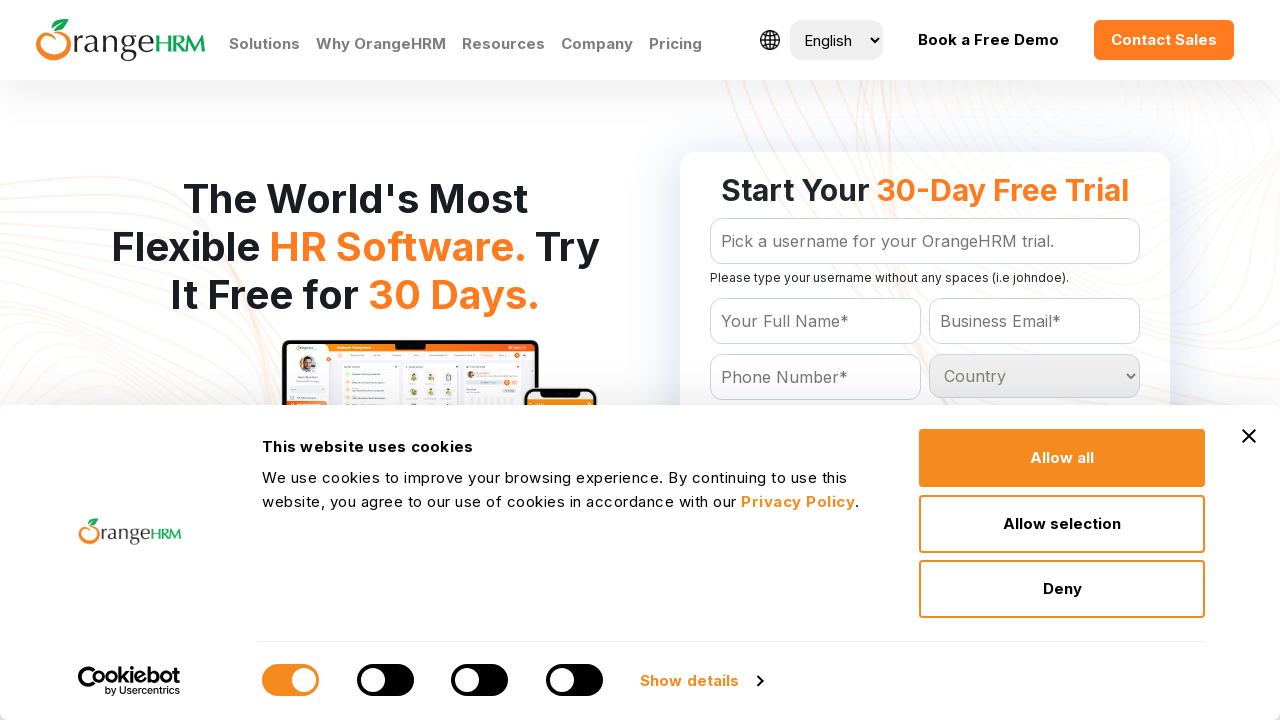

Counted 0 country options
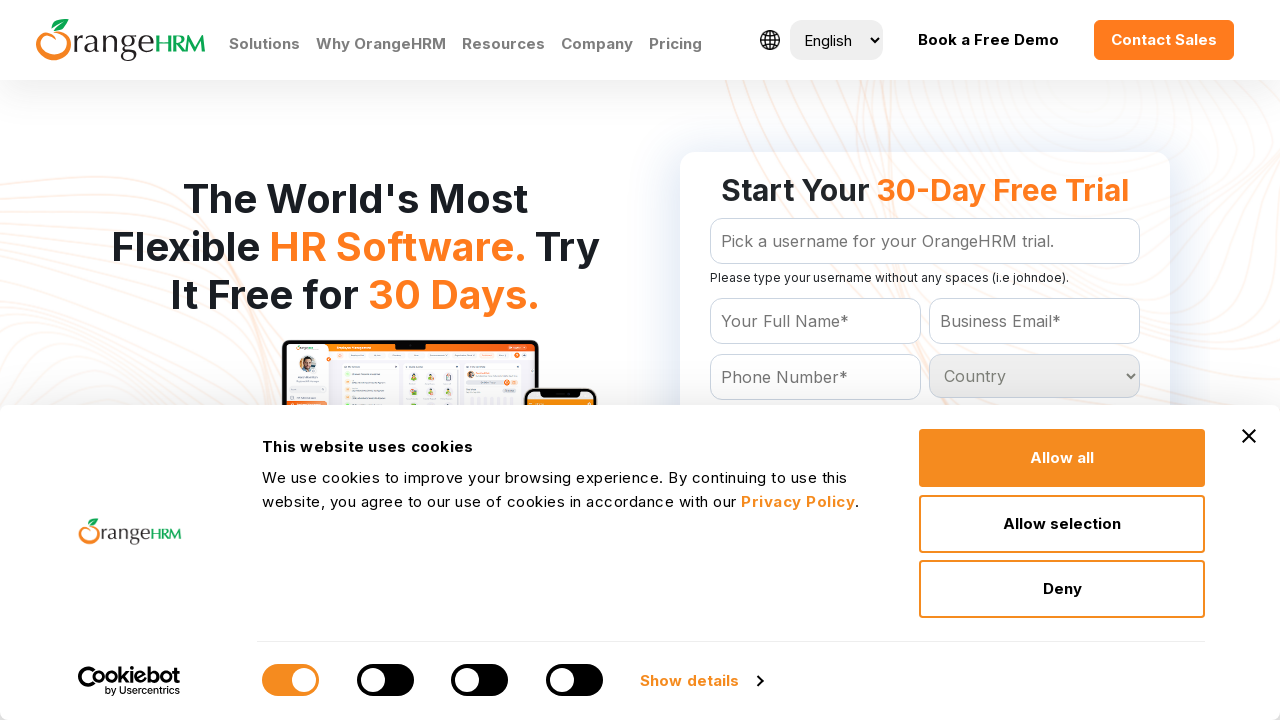

Located industry dropdown options
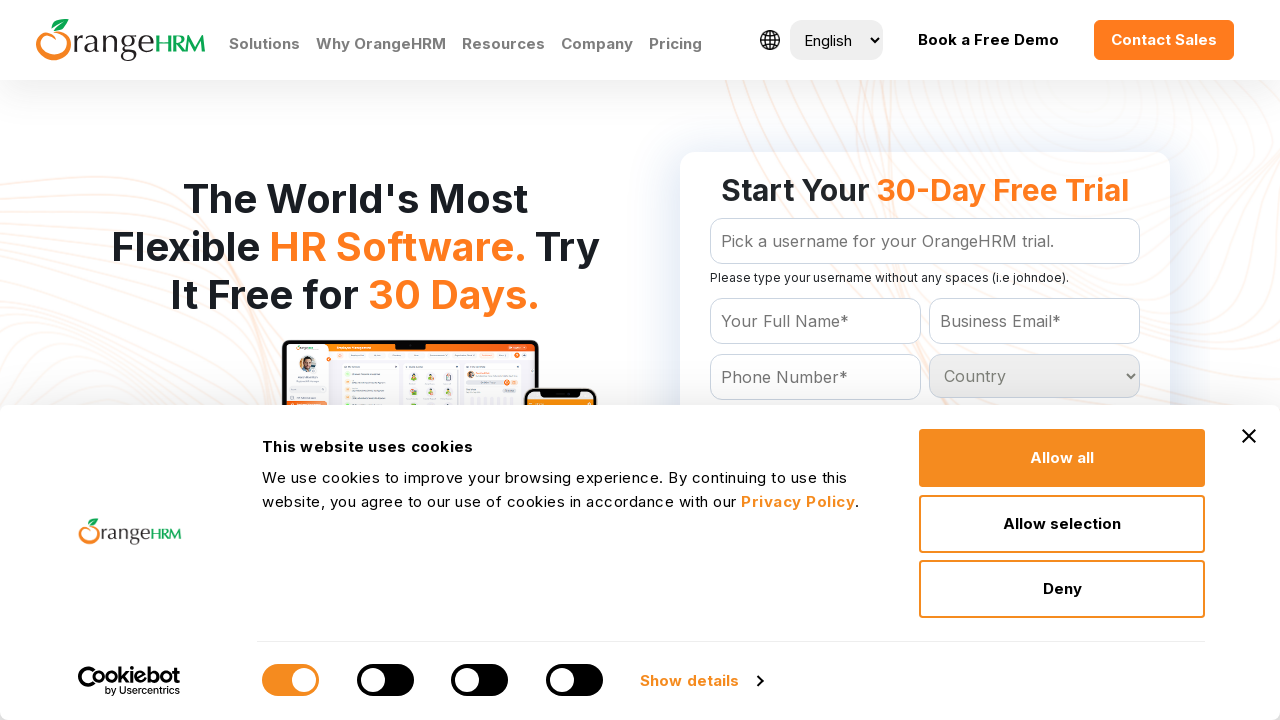

Counted 0 industry options
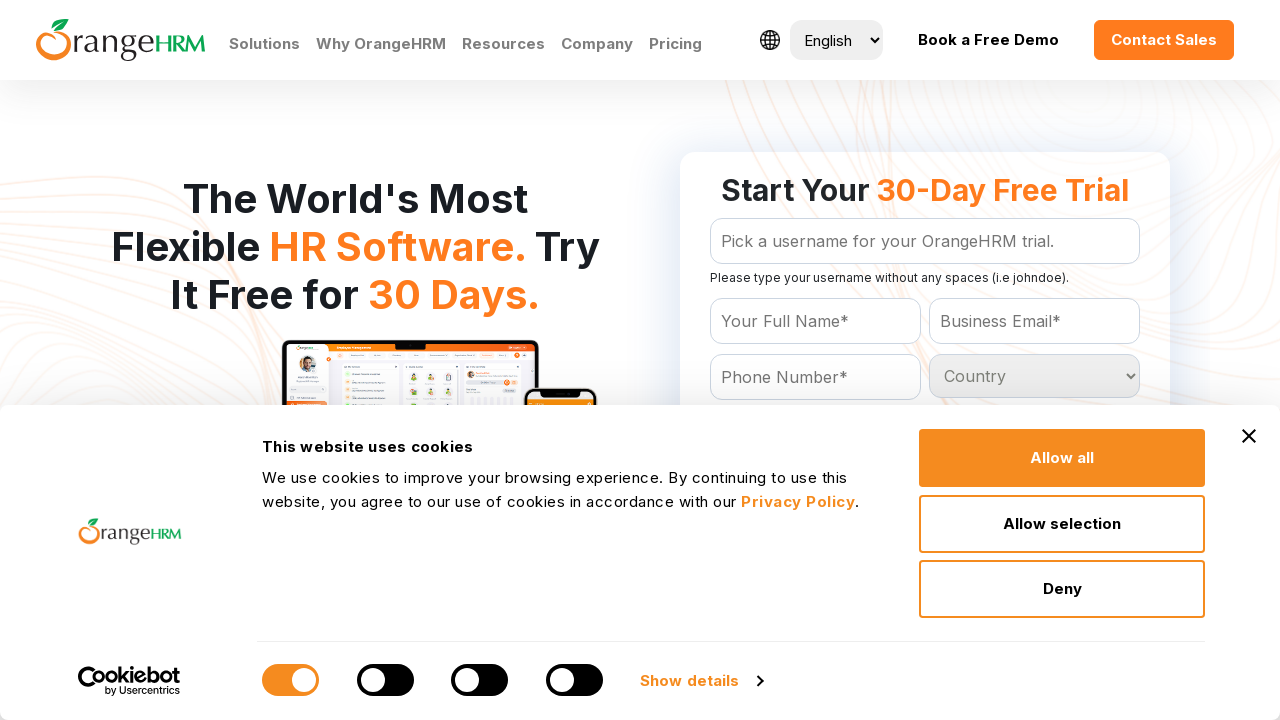

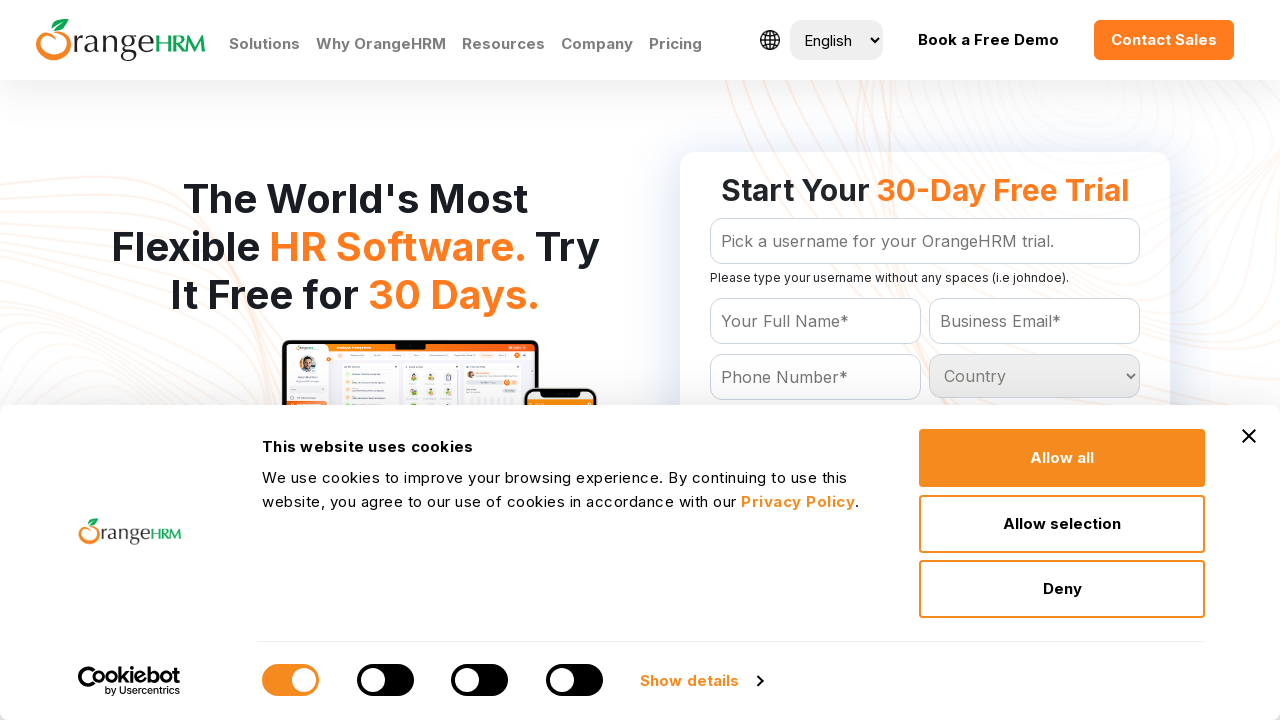